Navigates to the SPC College events page, clicks on the first event, and verifies the event details page loads with title, date/time, and description information

Starting URL: https://www.spcollege.edu/events

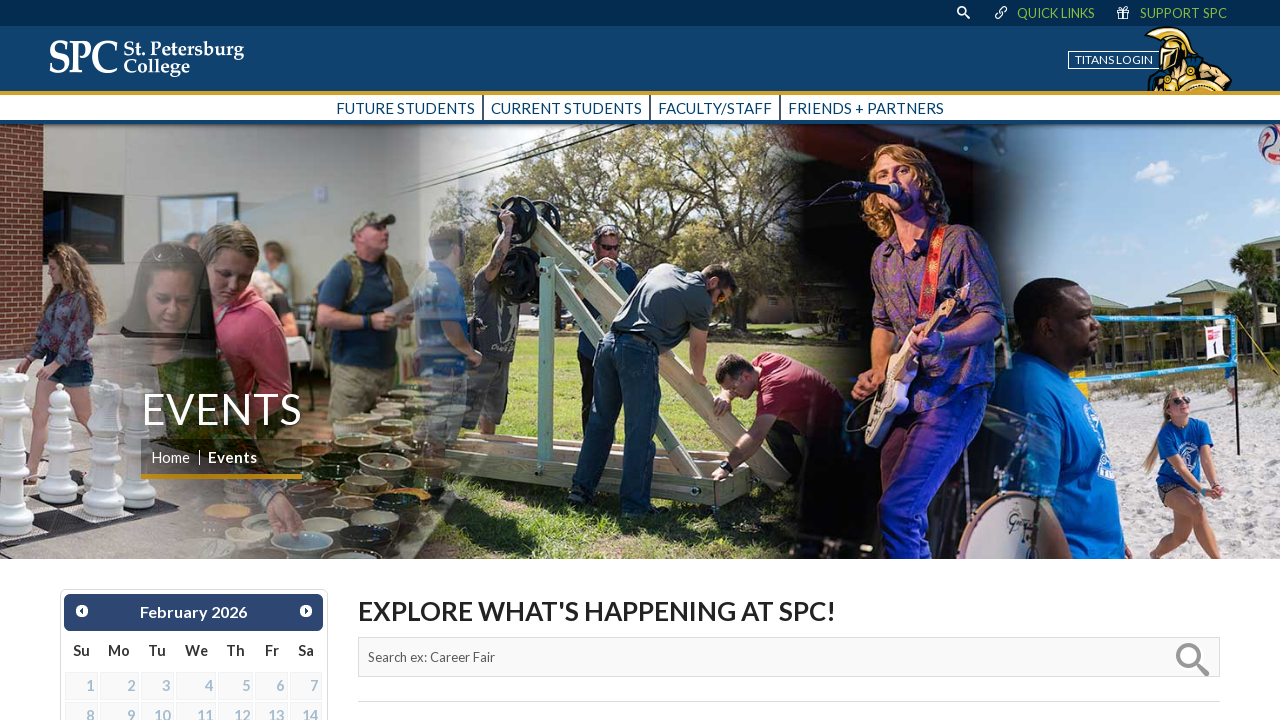

Event items loaded on SPC College events page
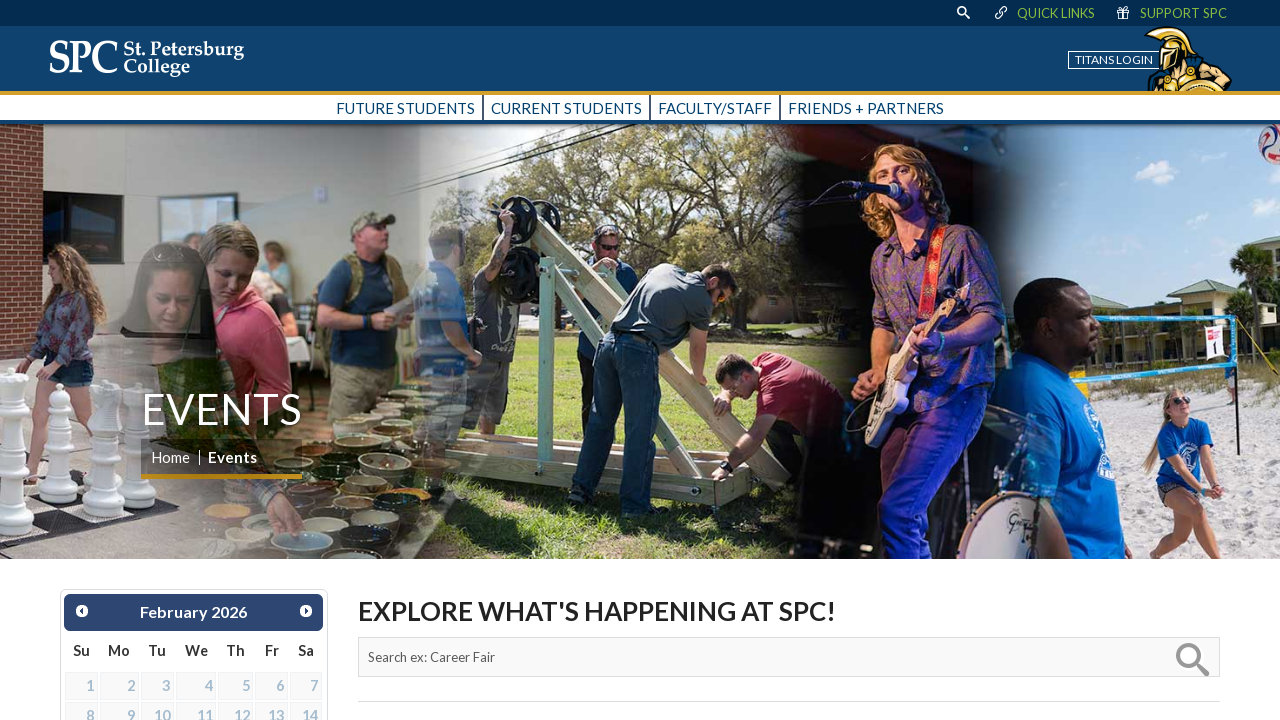

Clicked on the first event at (534, 360) on div.event-item a >> nth=0
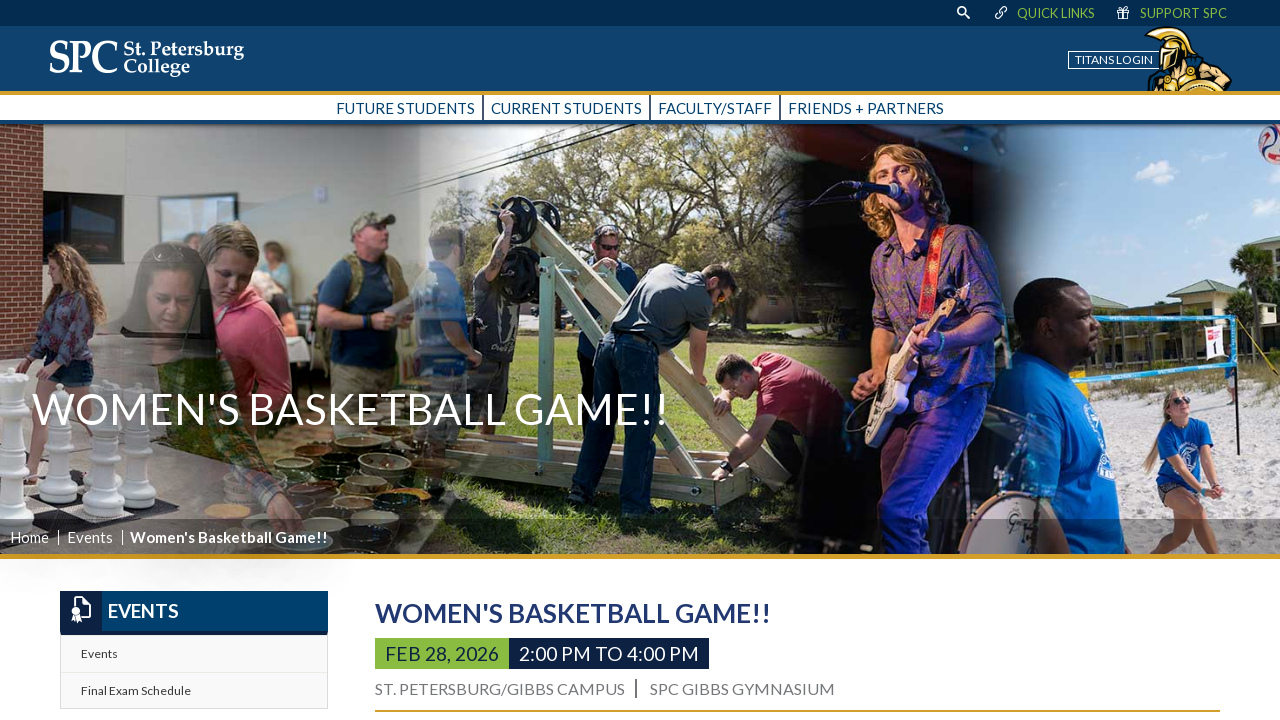

Event detail page loaded with event block
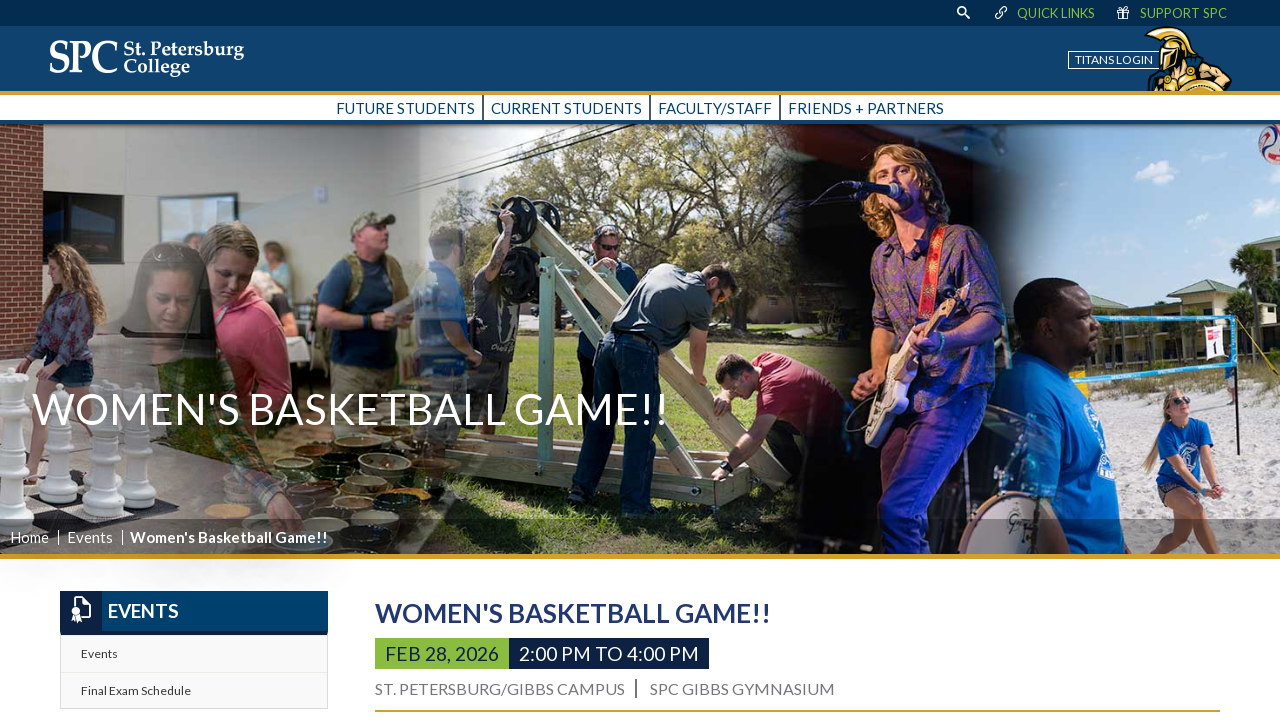

Event title is present on the page
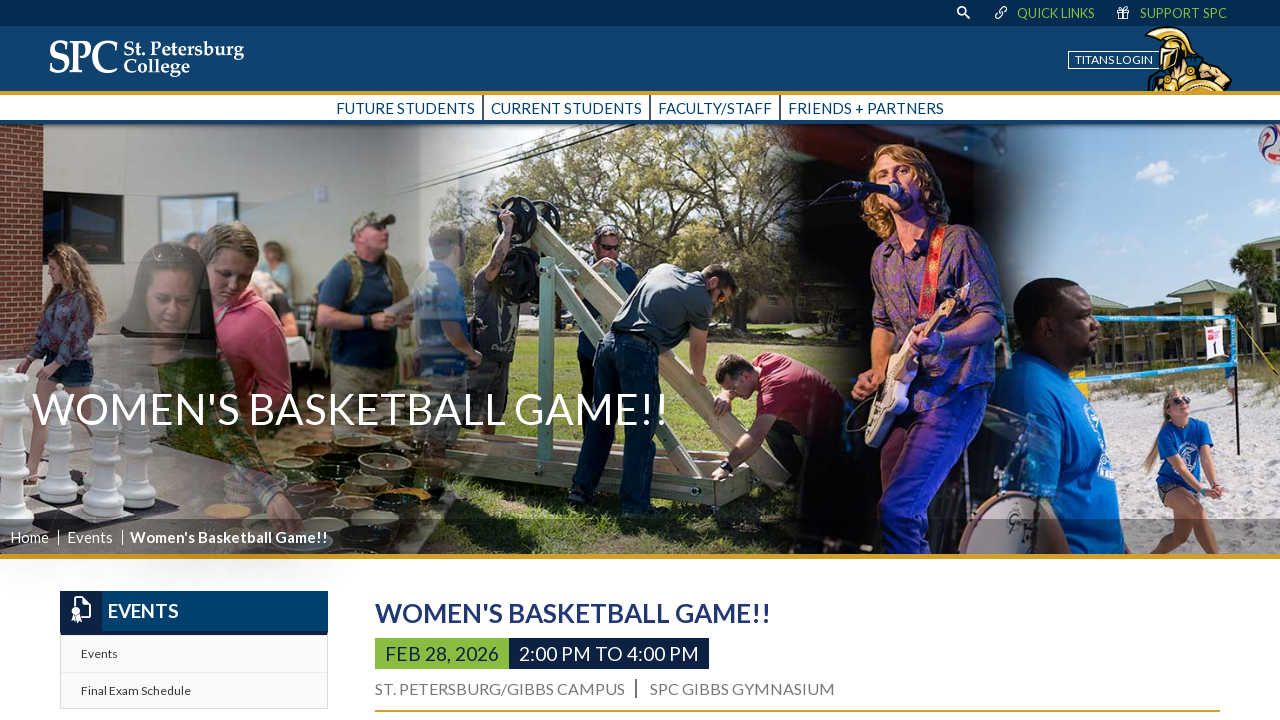

Event date/time information is present
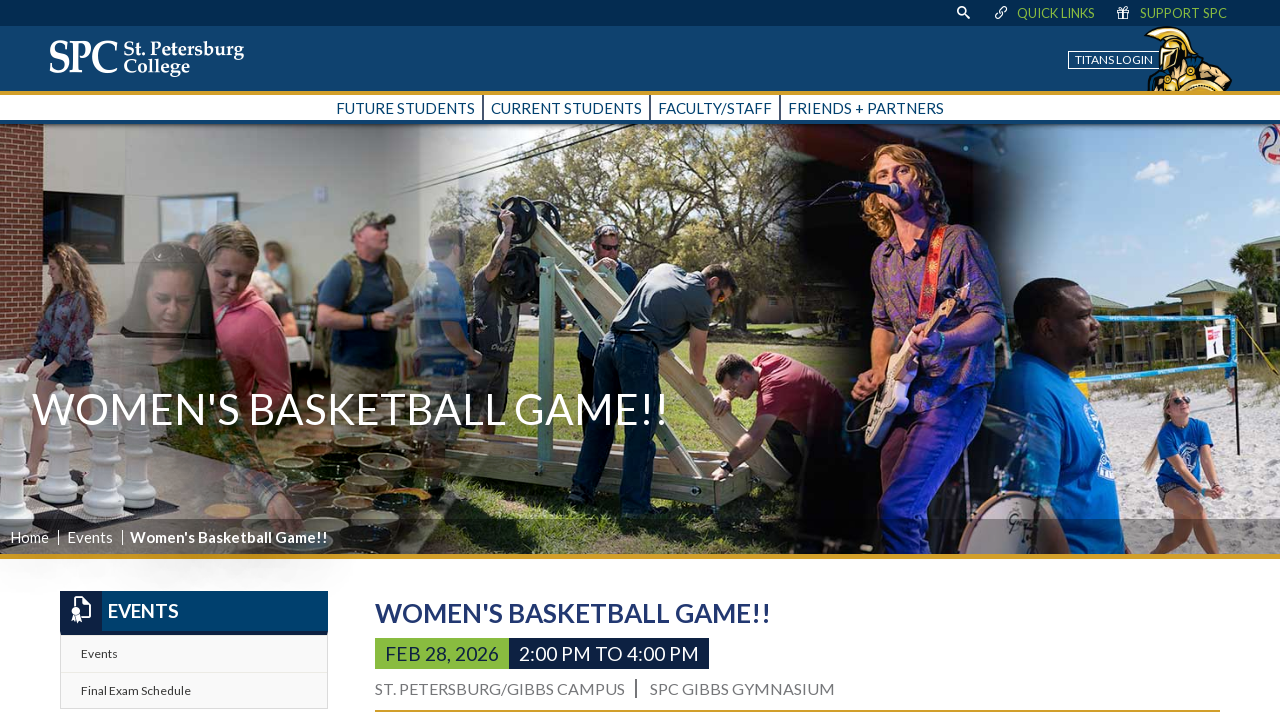

Event description/content is present on the page
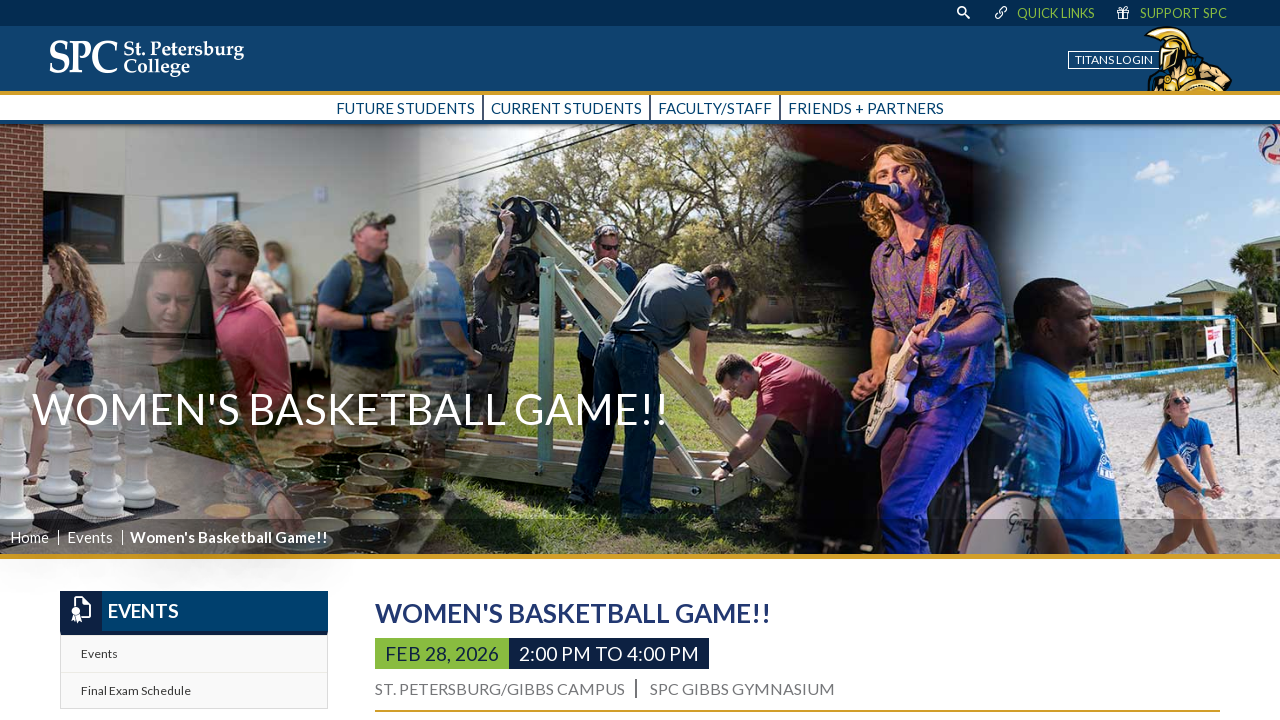

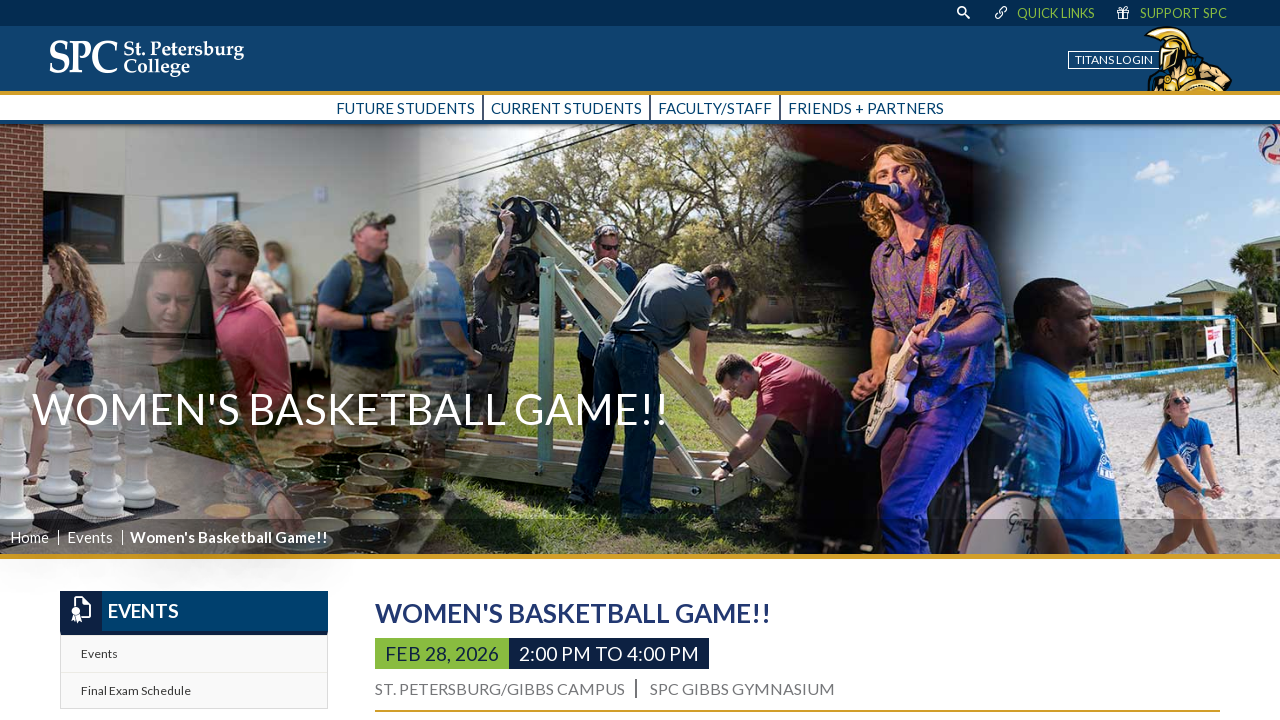